Tests adding specific grocery items (Cucumber, Brocolli, Beetroot) to a shopping cart by iterating through product listings and clicking "Add to cart" for matching items.

Starting URL: https://rahulshettyacademy.com/seleniumPractise/

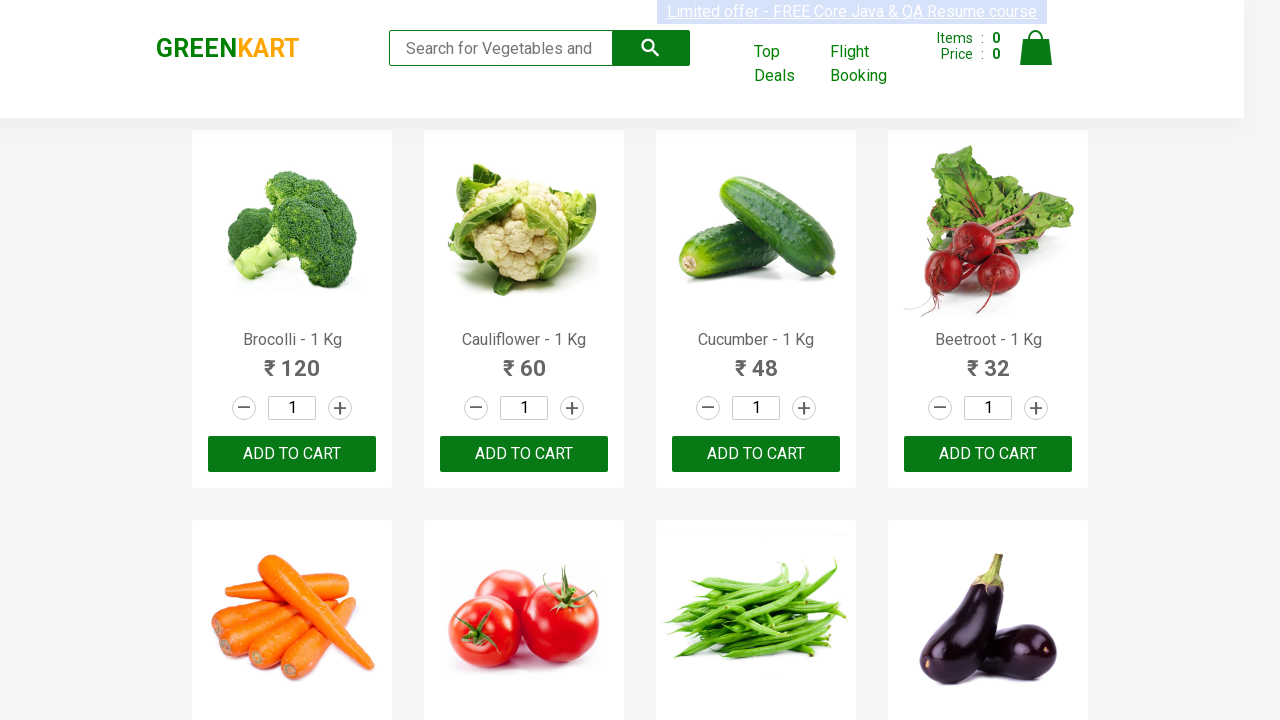

Waited for product listings to load
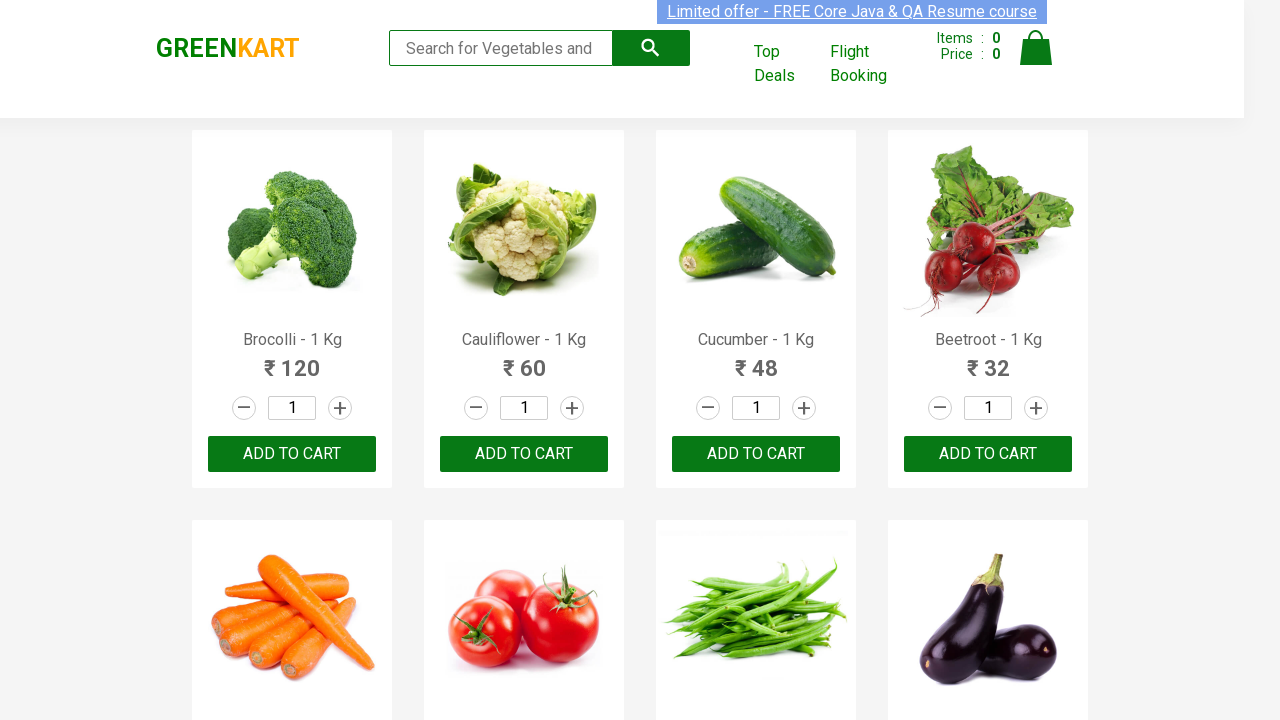

Retrieved all product name elements
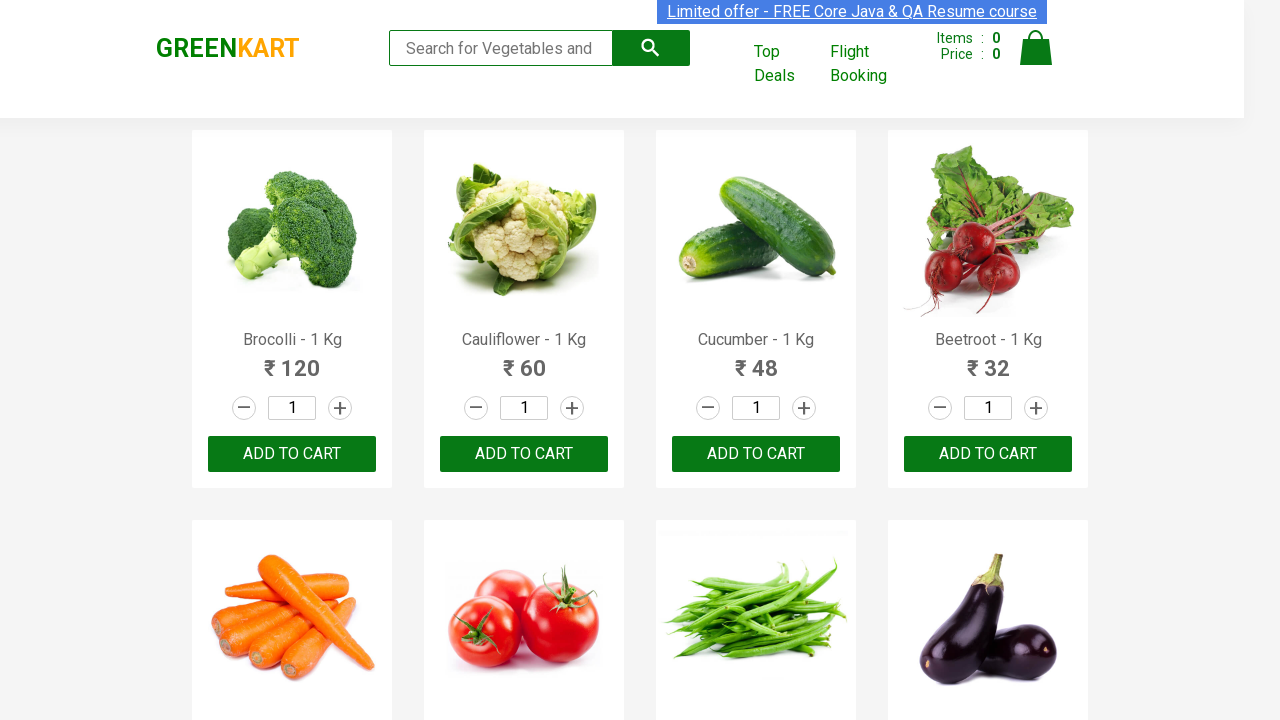

Retrieved all 'Add to cart' buttons
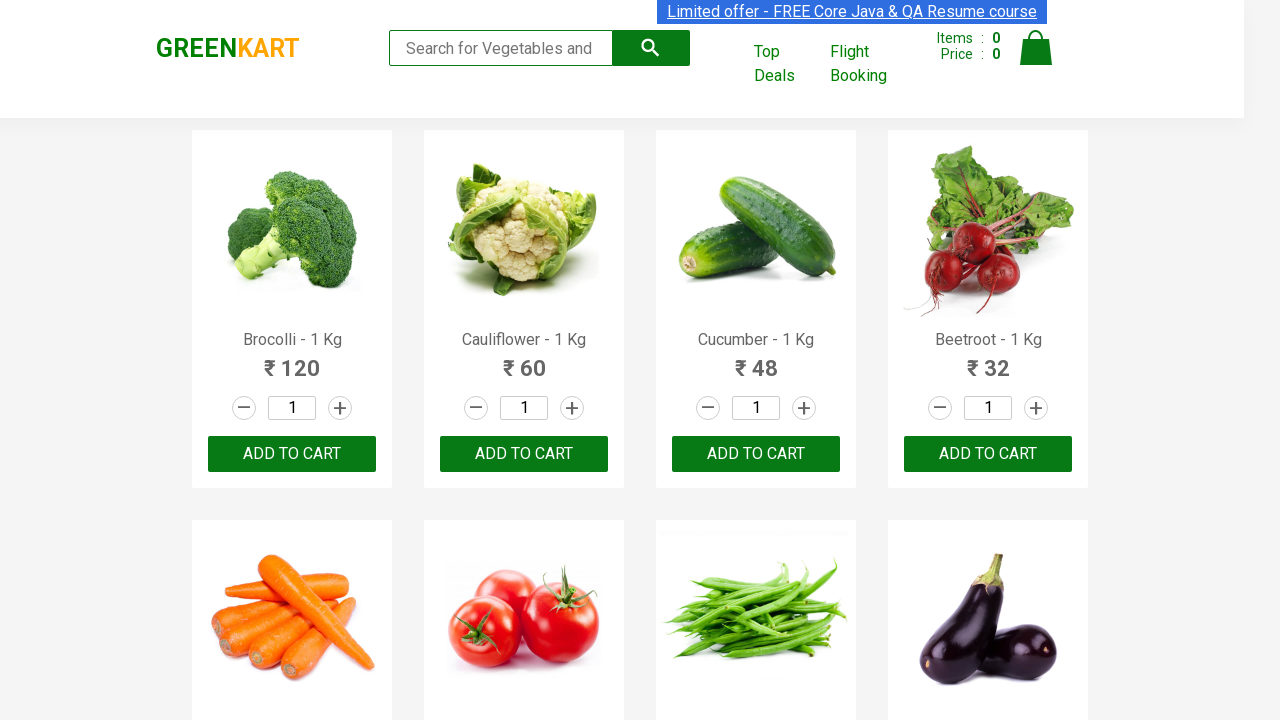

Clicked 'Add to cart' button for Brocolli at (292, 454) on xpath=//div[@class='product-action']/button >> nth=0
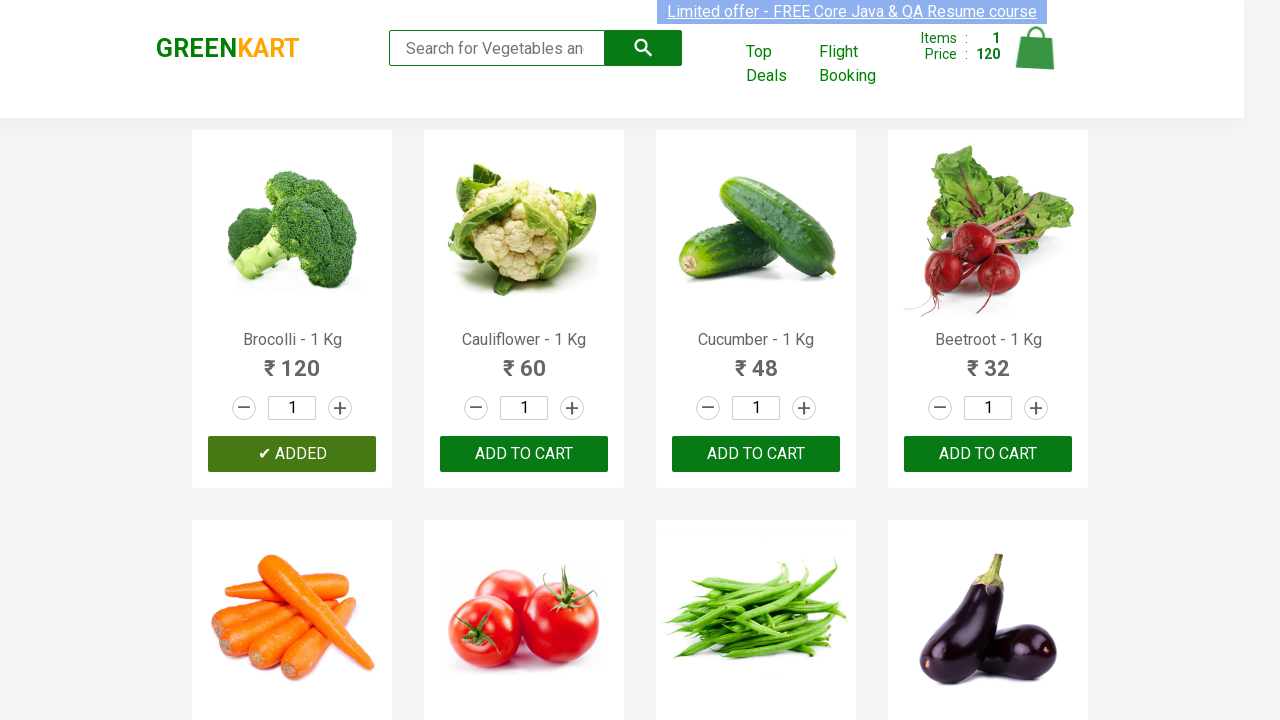

Clicked 'Add to cart' button for Cucumber at (756, 454) on xpath=//div[@class='product-action']/button >> nth=2
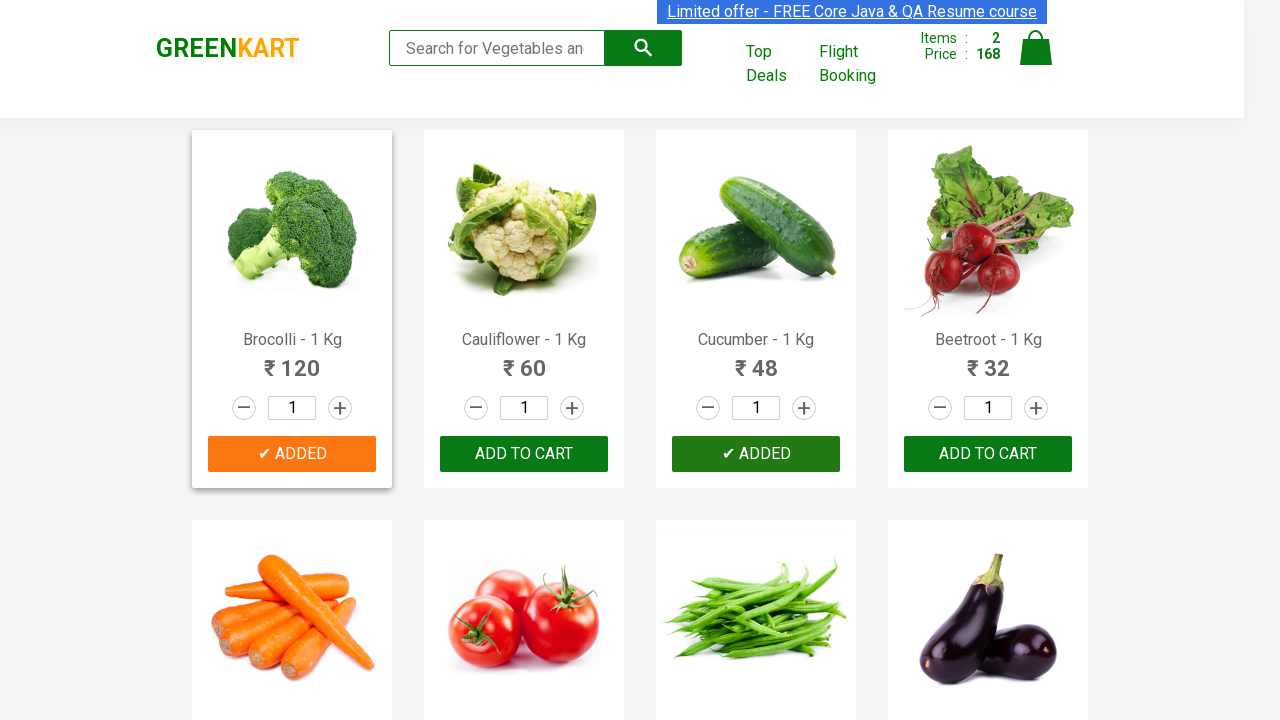

Clicked 'Add to cart' button for Beetroot at (988, 454) on xpath=//div[@class='product-action']/button >> nth=3
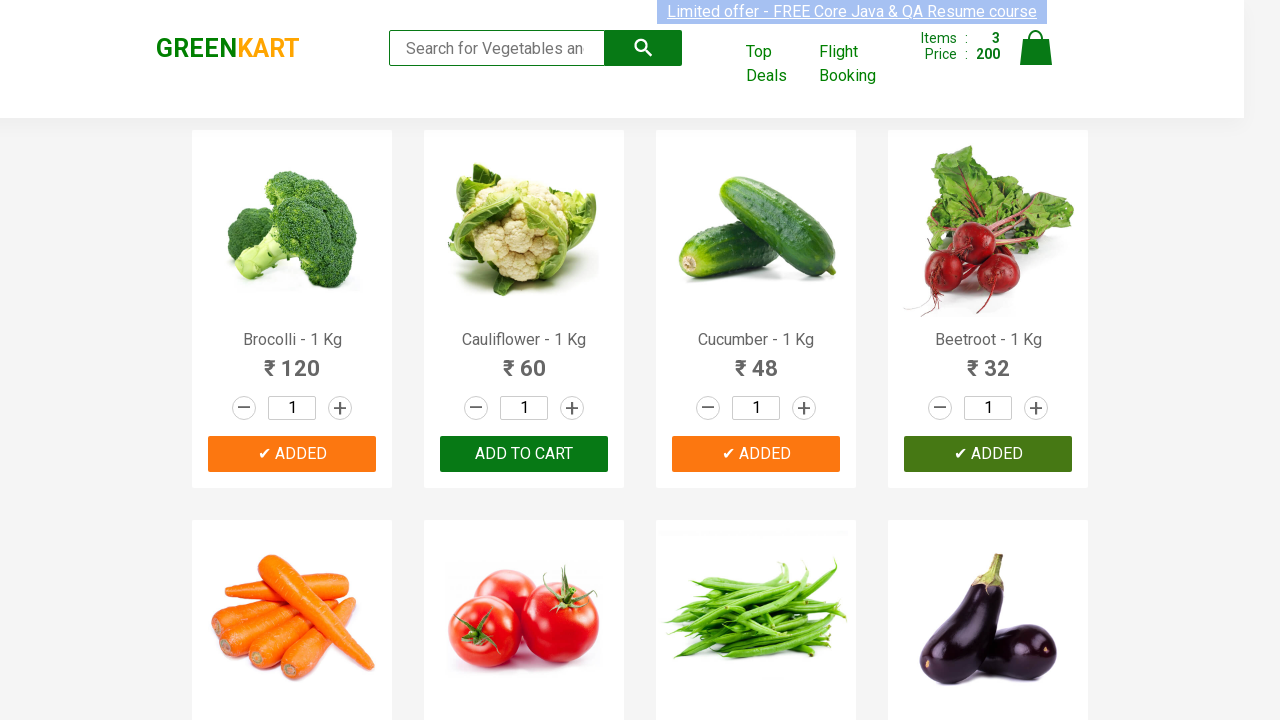

All 3 required items (Cucumber, Brocolli, Beetroot) have been added to cart
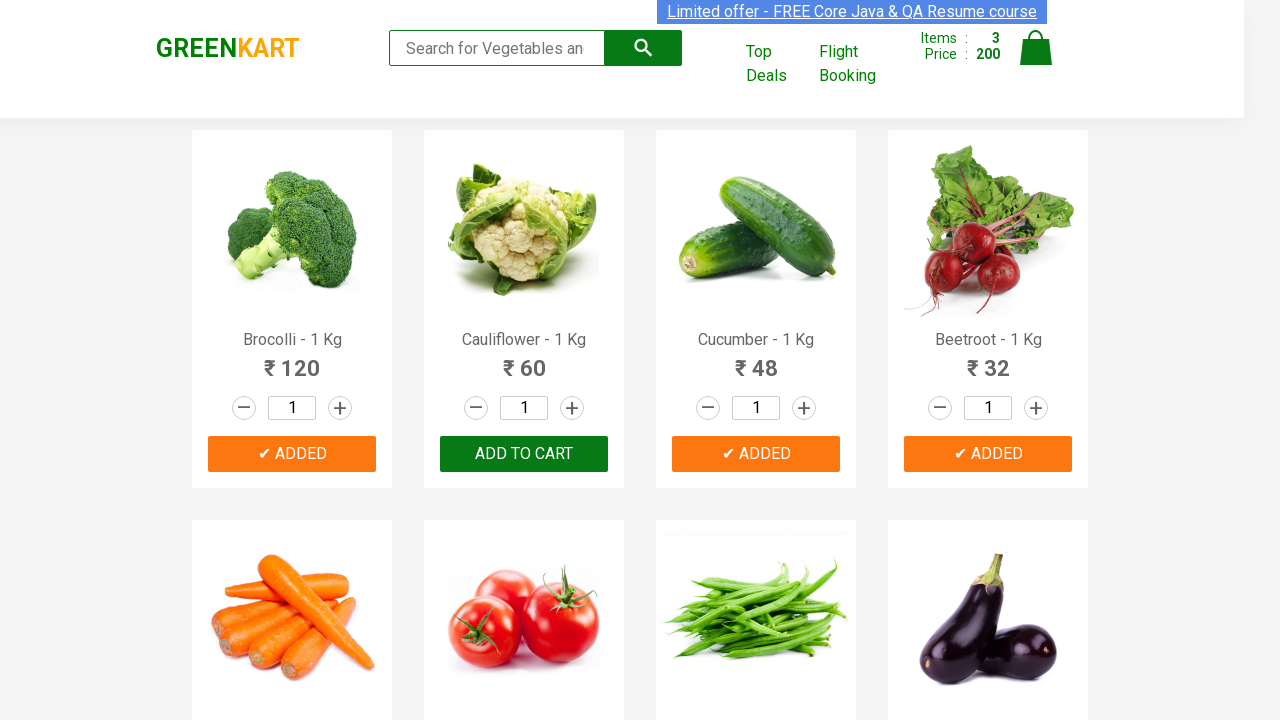

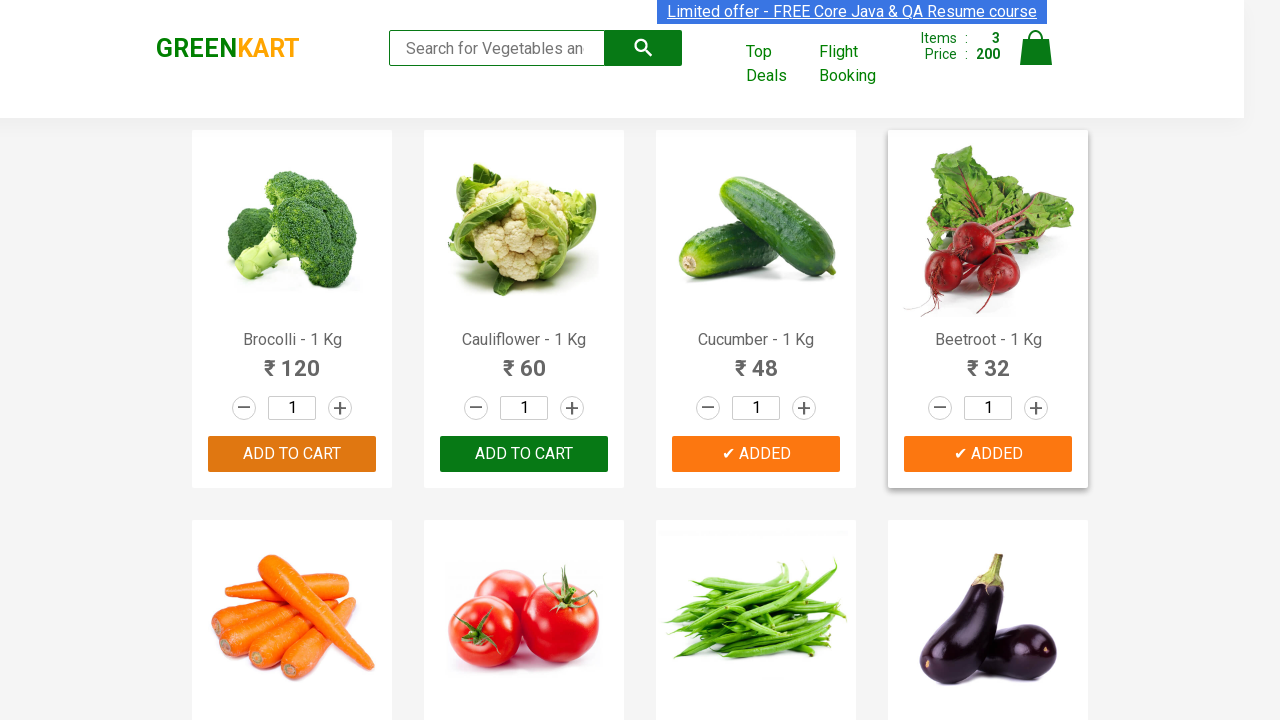